Tests a simple JavaScript alert by clicking the button and accepting the alert

Starting URL: https://demoqa.com/alerts

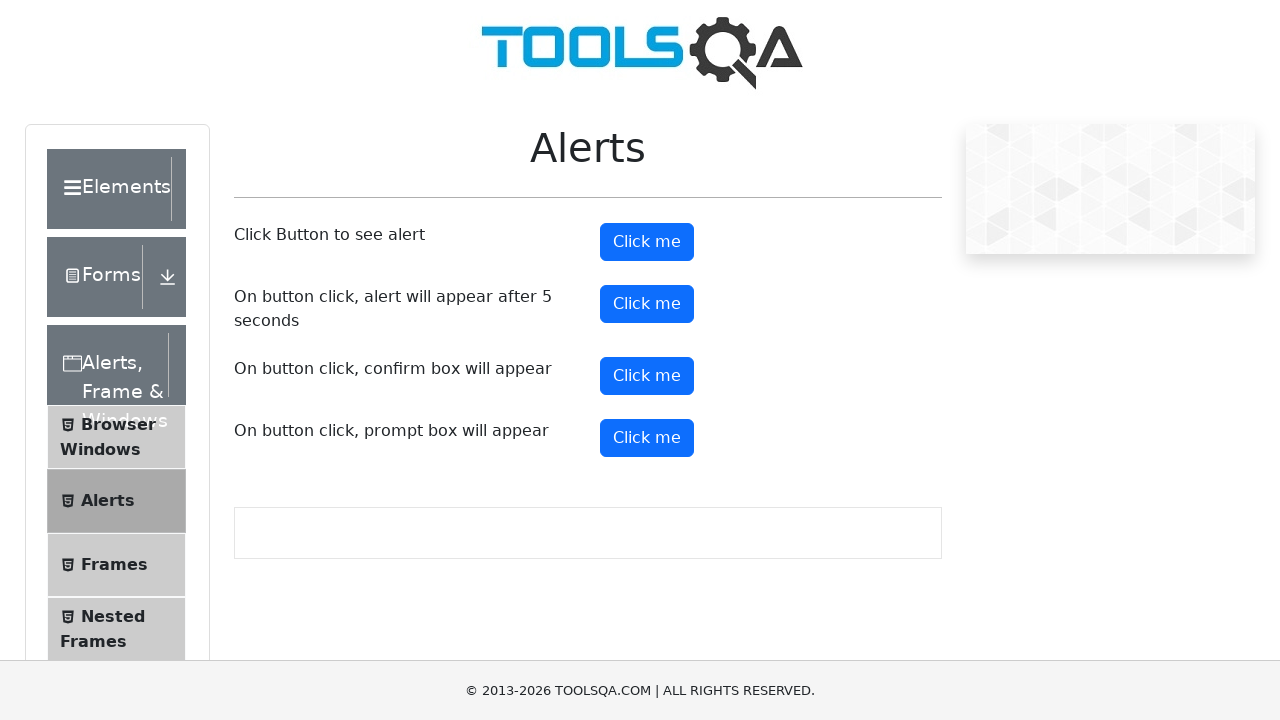

Set up dialog handler to accept alerts
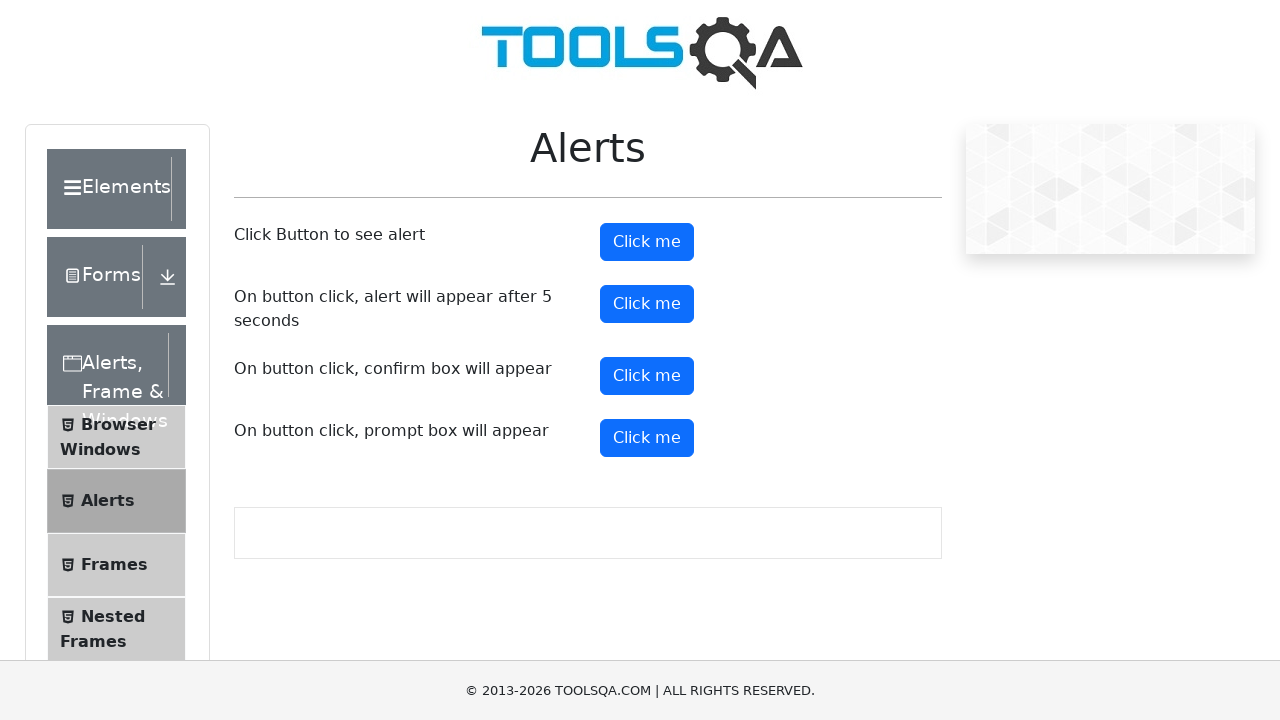

Clicked alert button to trigger simple alert at (647, 242) on #alertButton
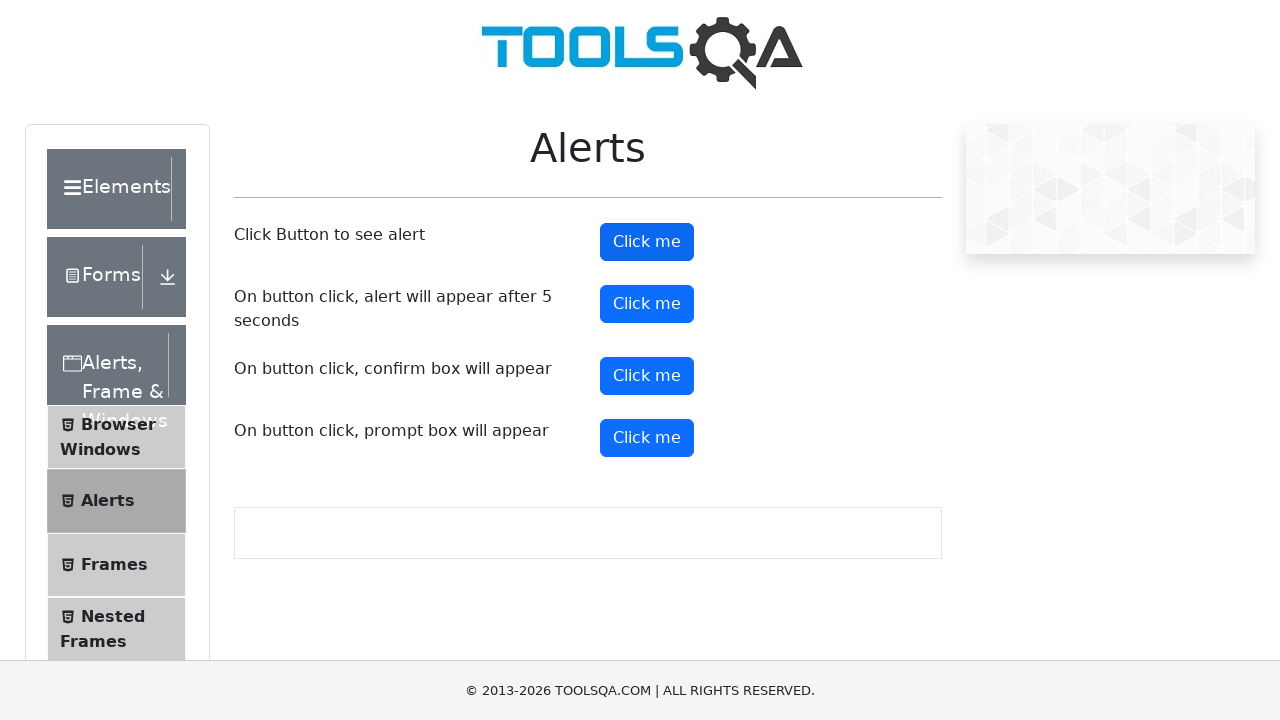

Waited for alert to be processed and accepted
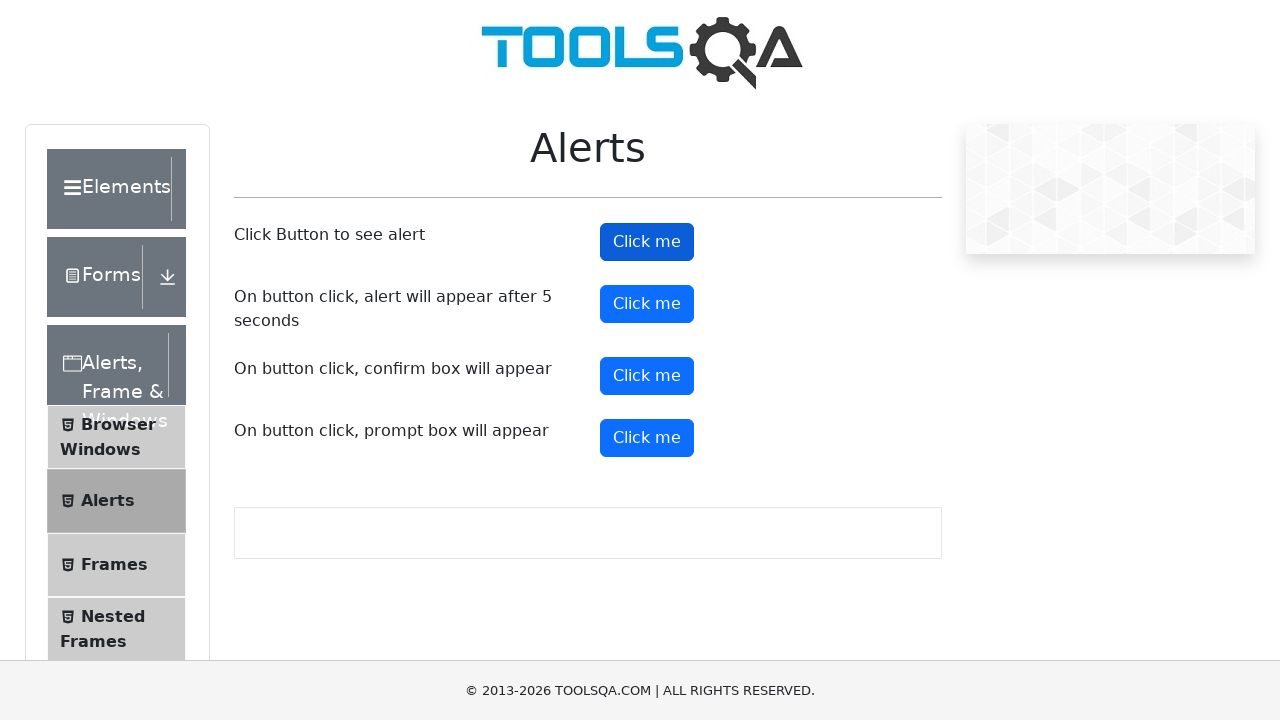

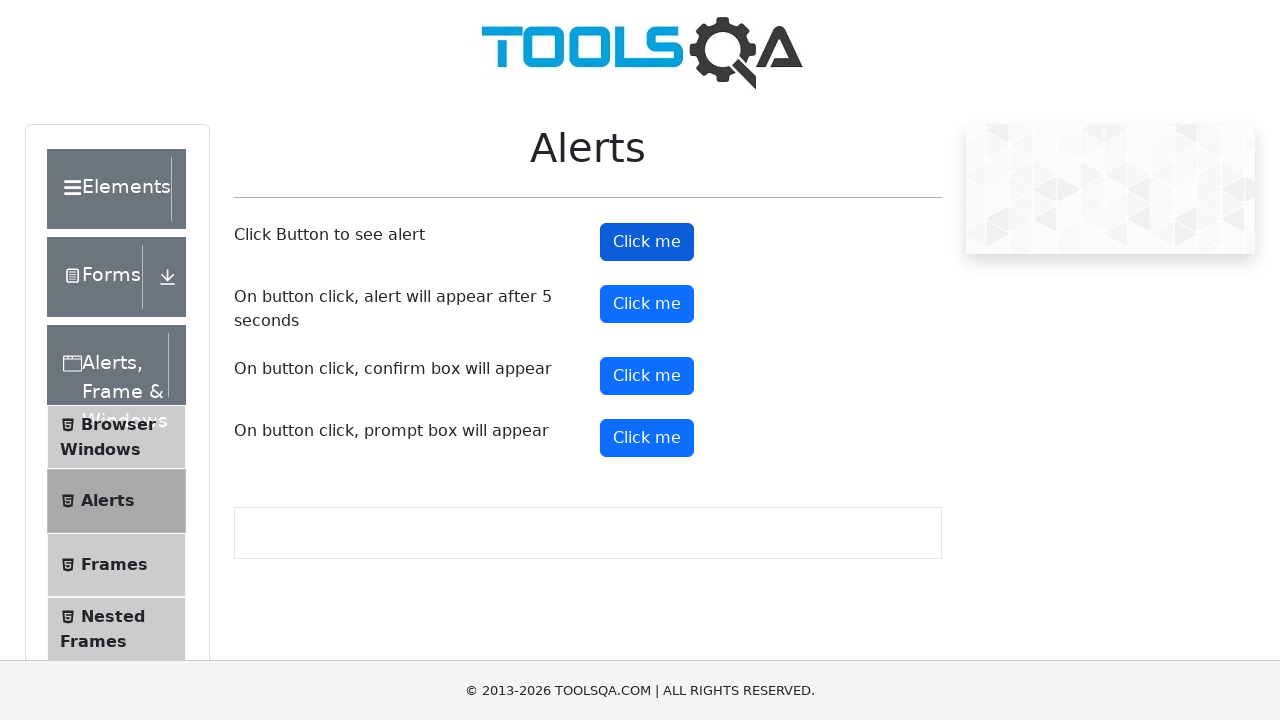